Tests scroll functionality by scrolling down 1000 pixels on the Selenium website and then scrolling back up 1000 pixels using JavaScript execution.

Starting URL: https://www.selenium.dev/

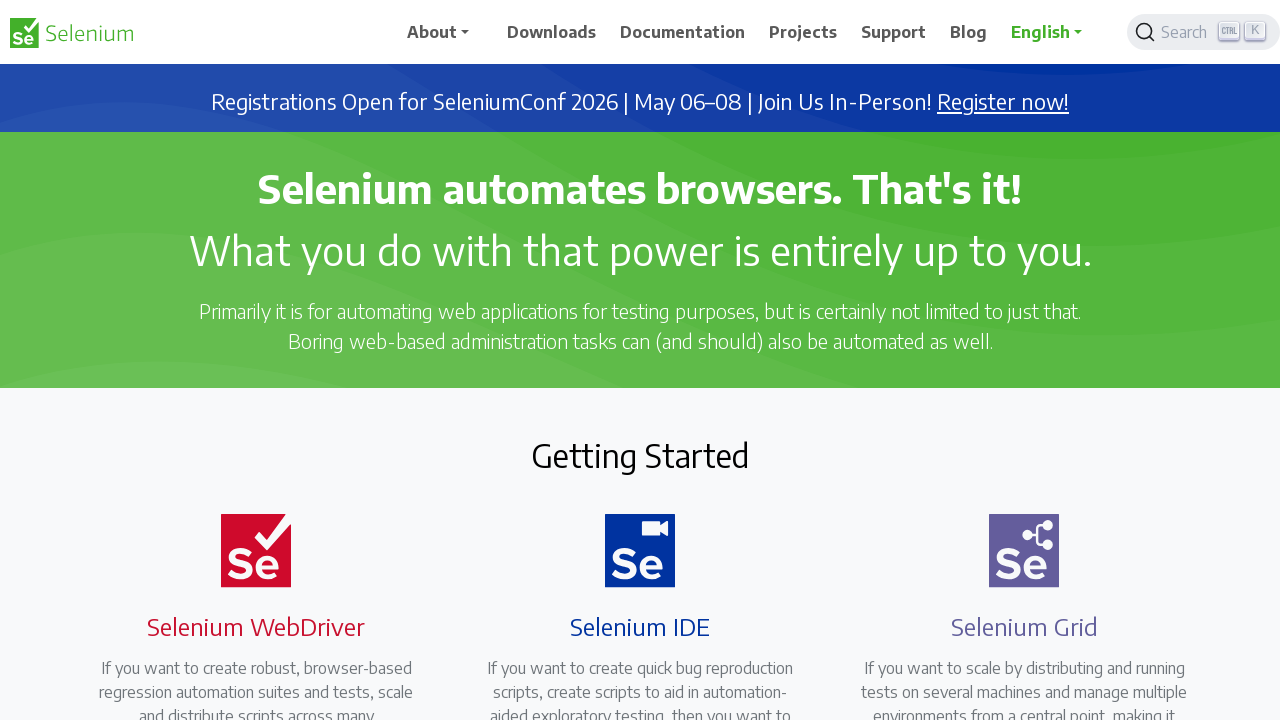

Scrolled down 1000 pixels on the Selenium website
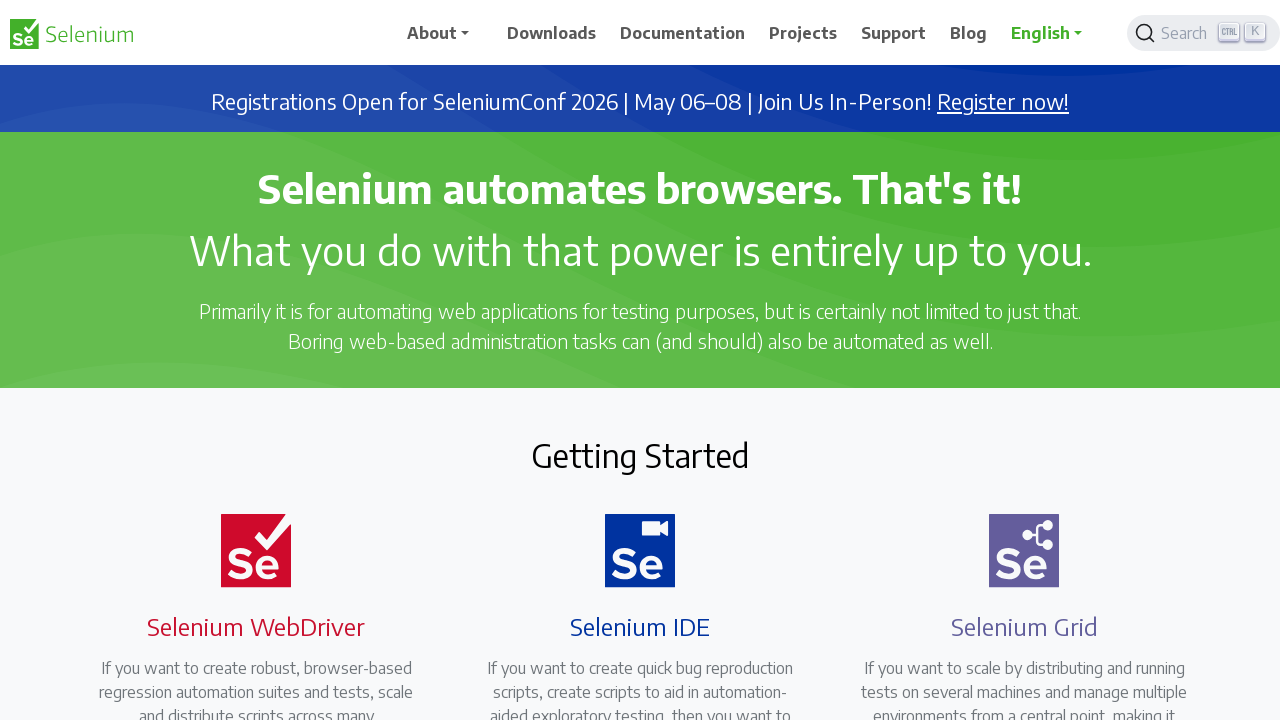

Waited 1 second to observe the scroll
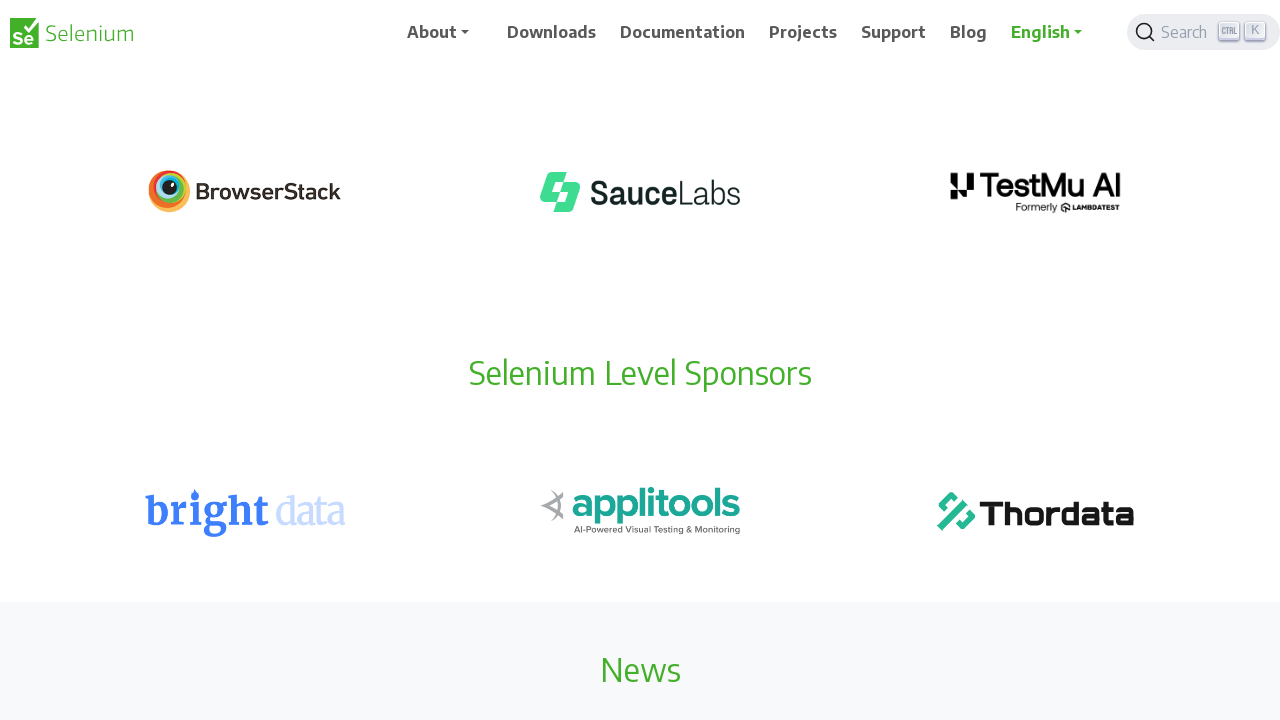

Scrolled back up 1000 pixels to original position
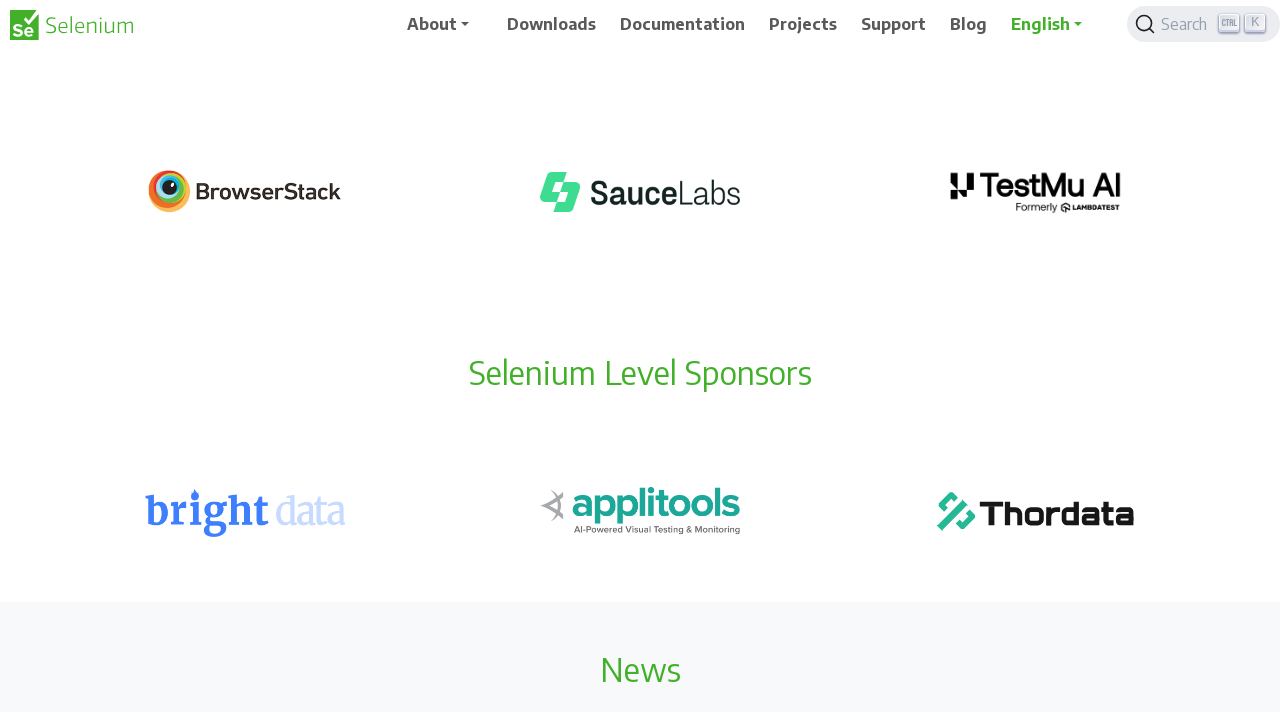

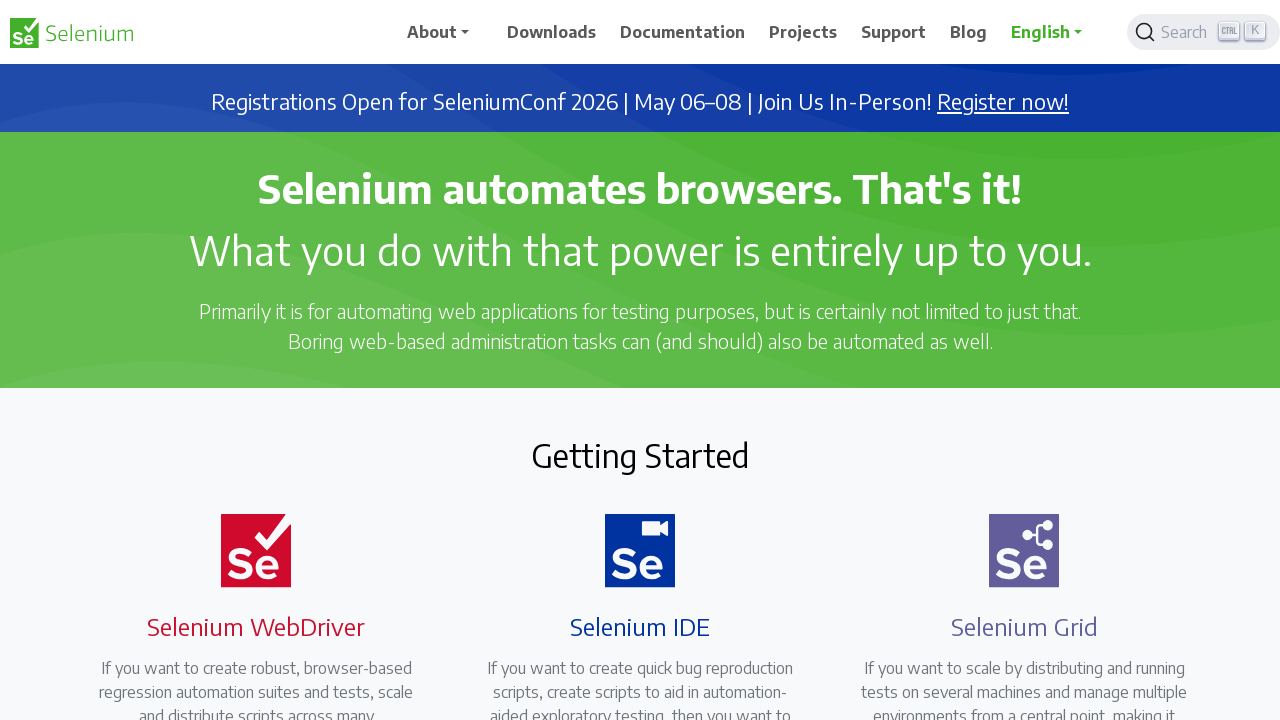